Tests JavaScript prompt alert functionality within an iframe by clicking a button, entering text into the prompt, and verifying the text appears on the page

Starting URL: https://www.w3schools.com/js/tryit.asp?filename=tryjs_prompt

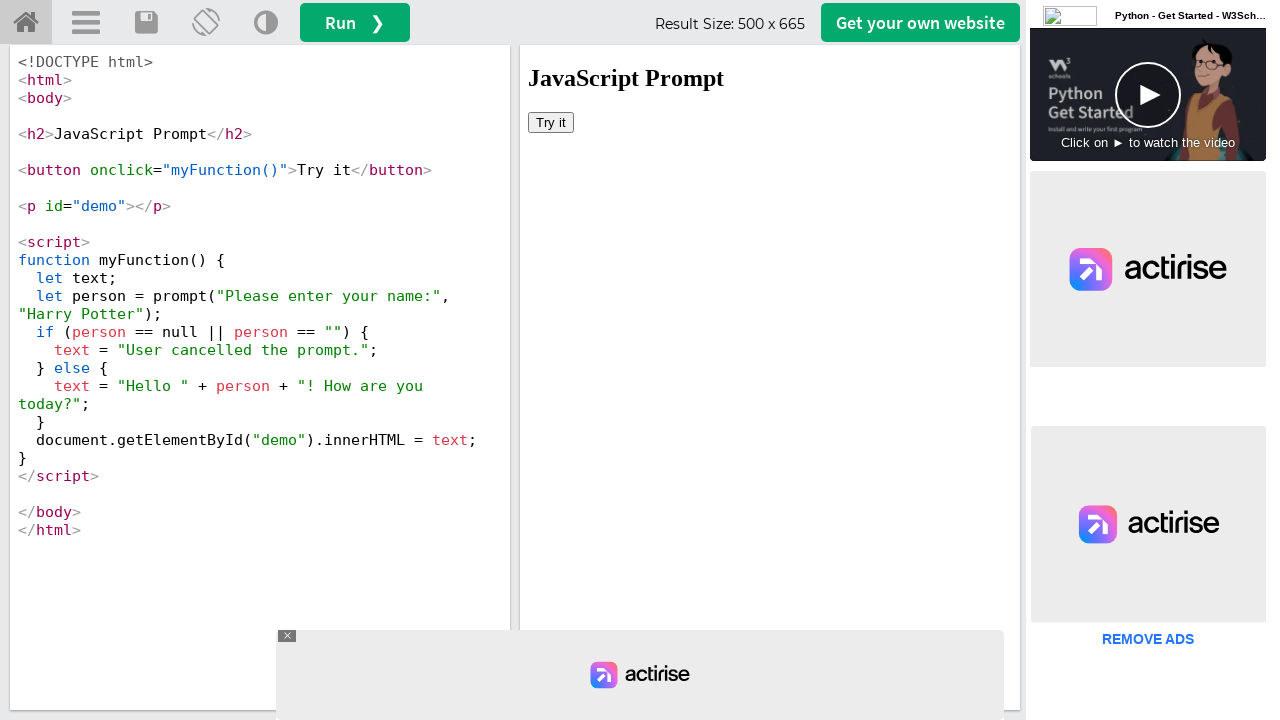

Located iframe with ID 'iframeResult'
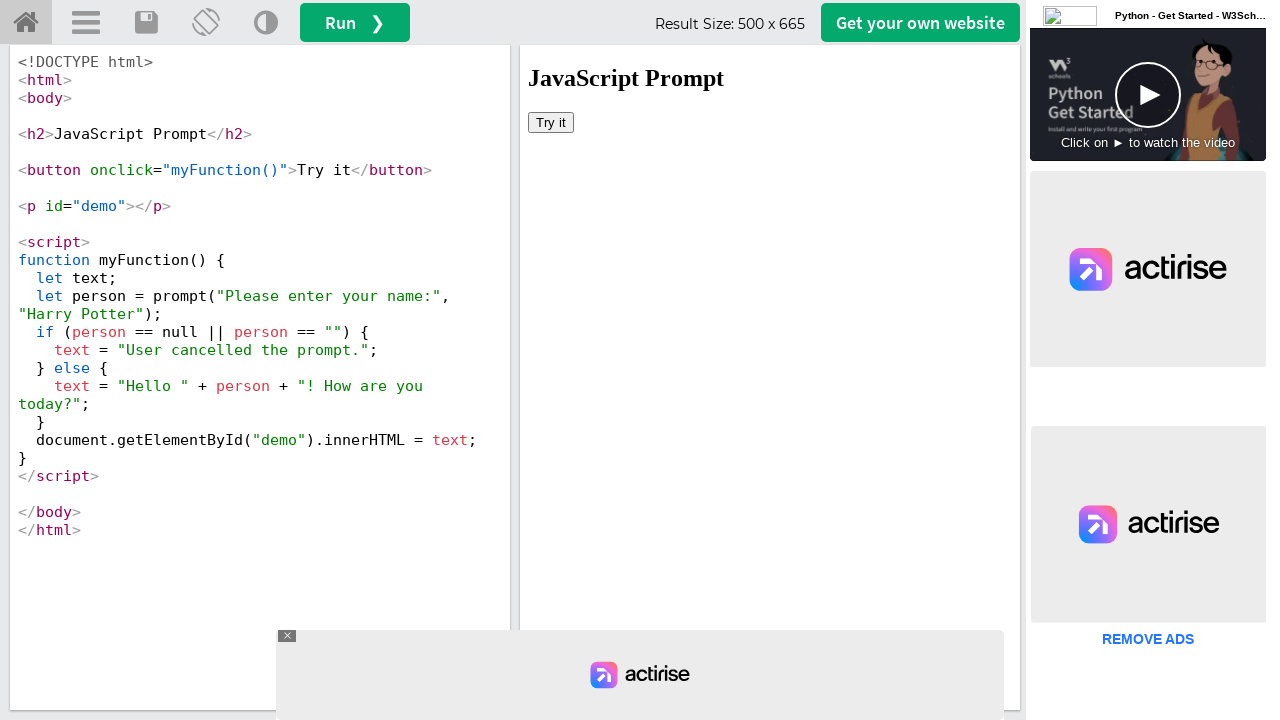

Clicked 'Try it' button in iframe at (551, 122) on #iframeResult >> internal:control=enter-frame >> xpath=//button[text()='Try it']
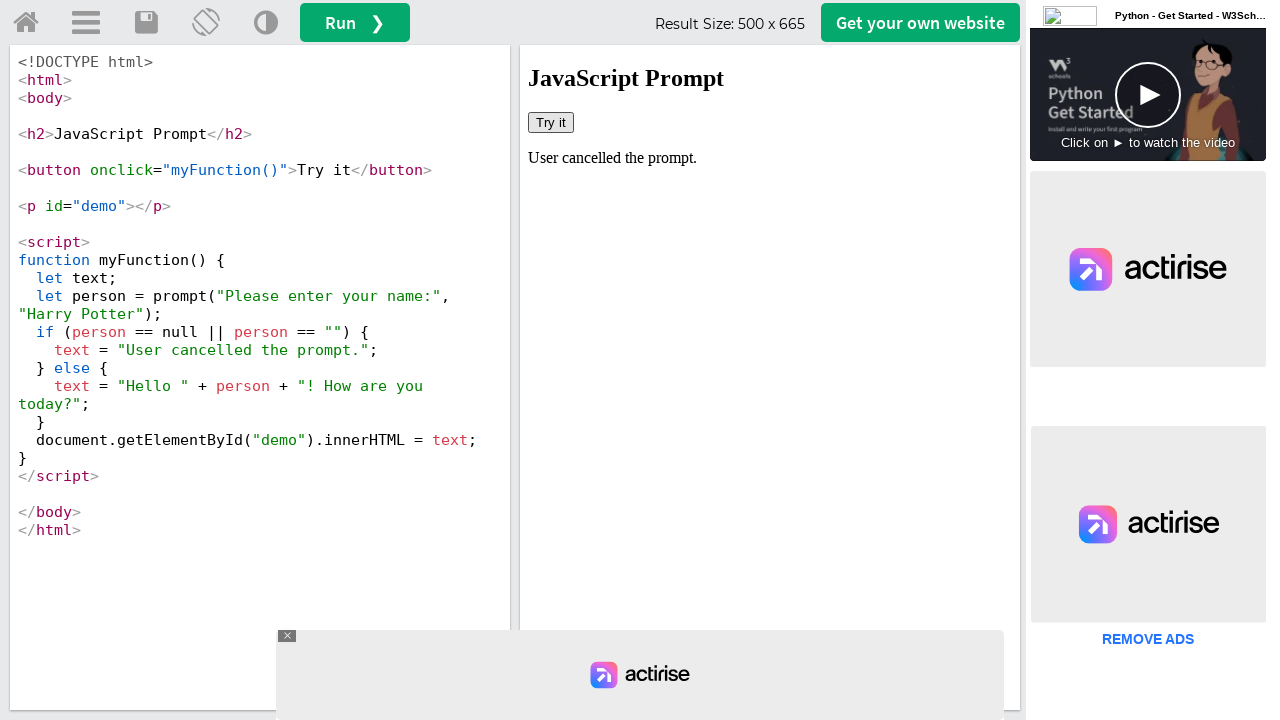

Set up dialog handler to accept prompt with text 'testuser123'
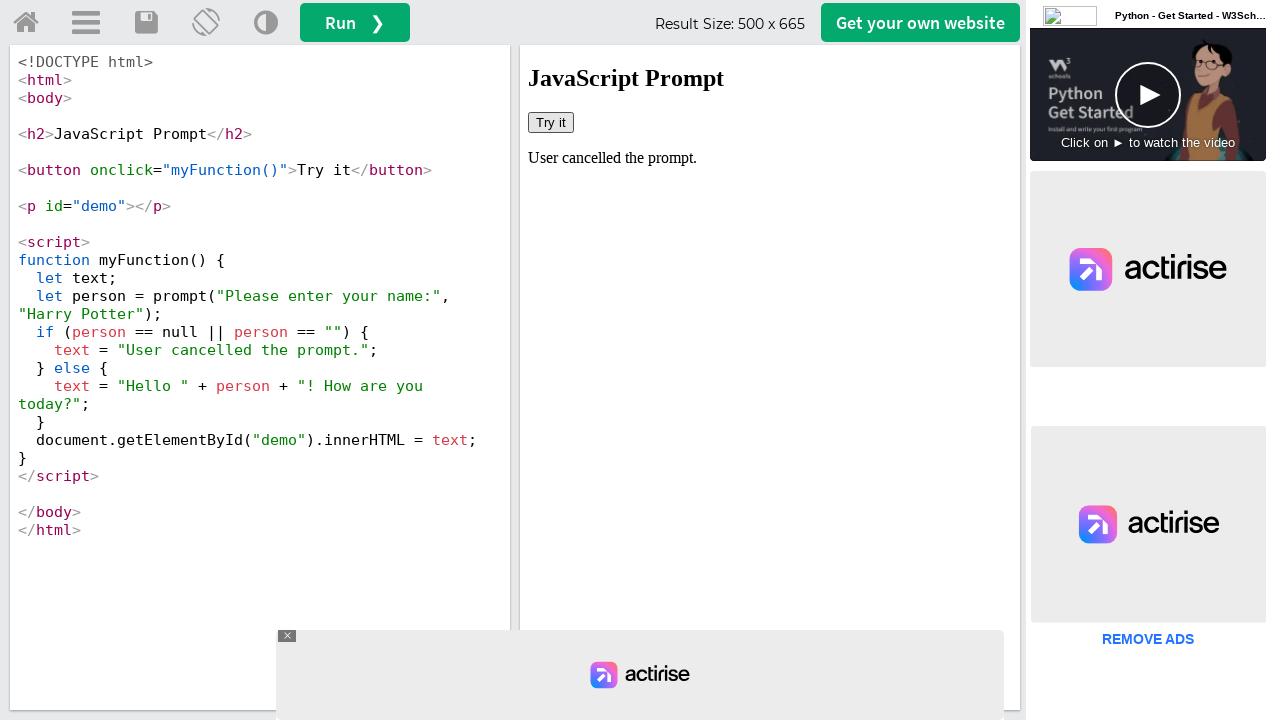

Clicked 'Try it' button again to trigger prompt dialog at (551, 122) on #iframeResult >> internal:control=enter-frame >> xpath=//button[text()='Try it']
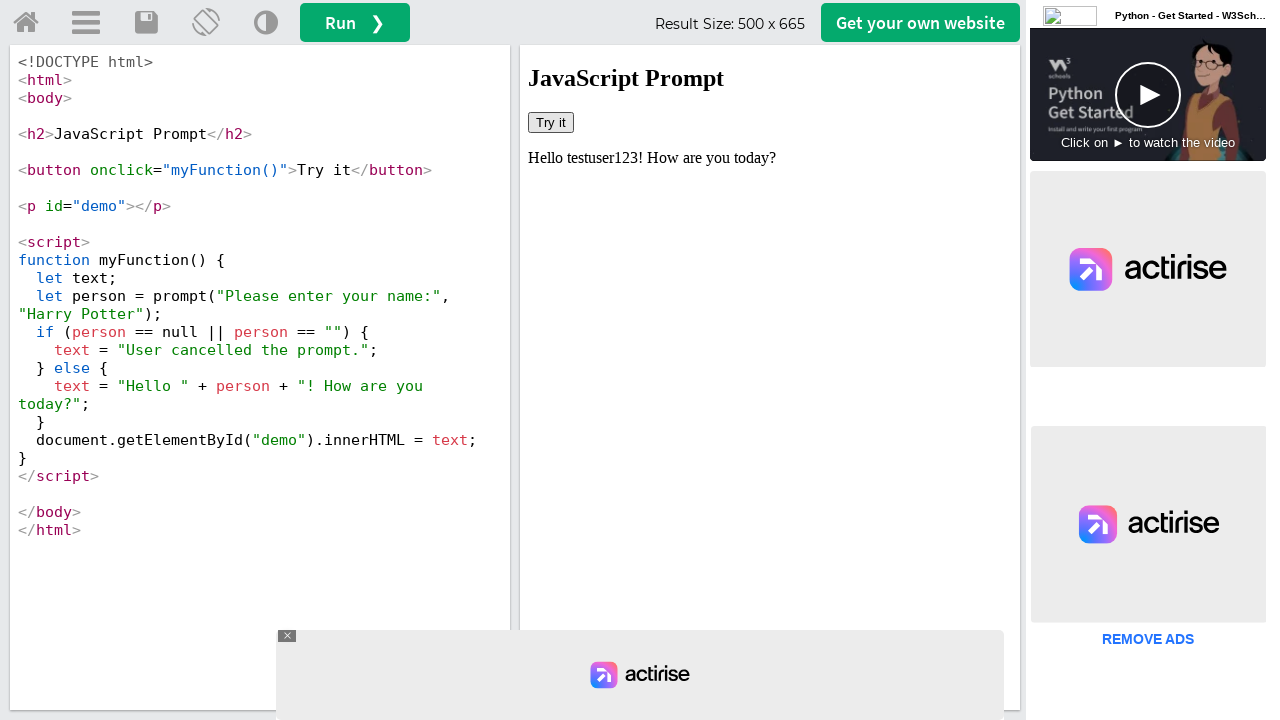

Retrieved result text containing entered prompt value
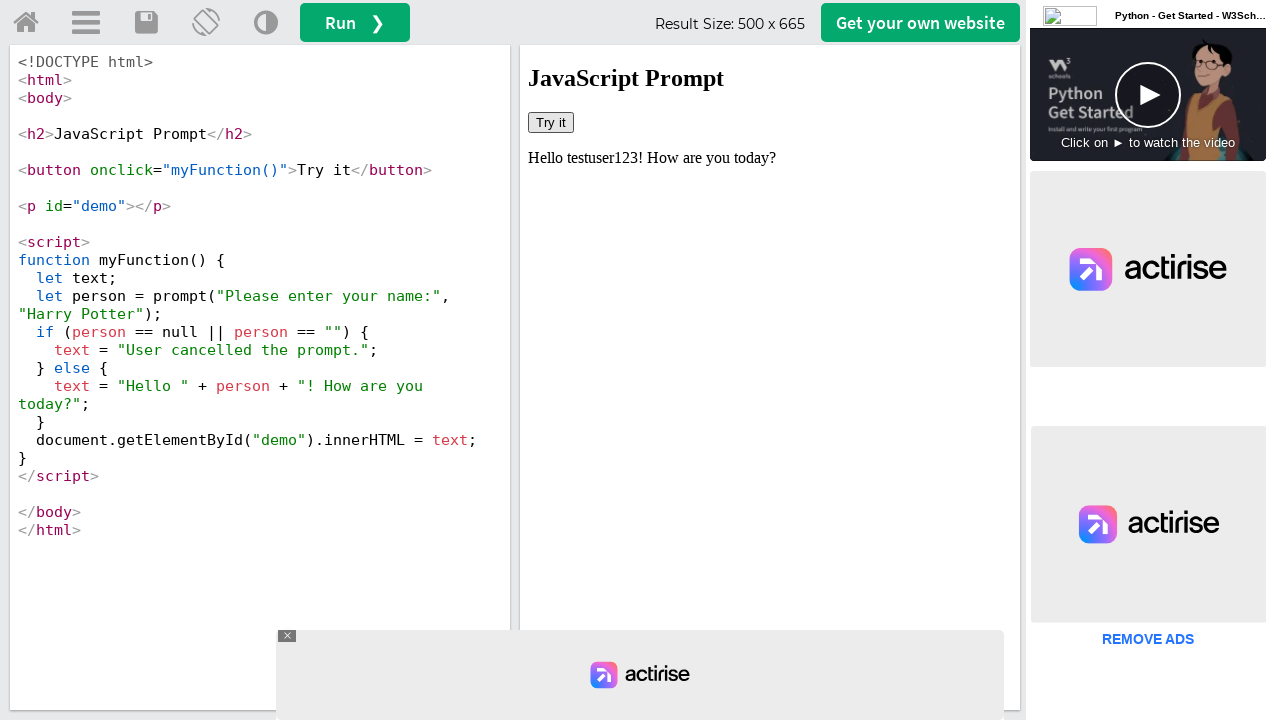

Asserted that 'testuser123' appears in the result text
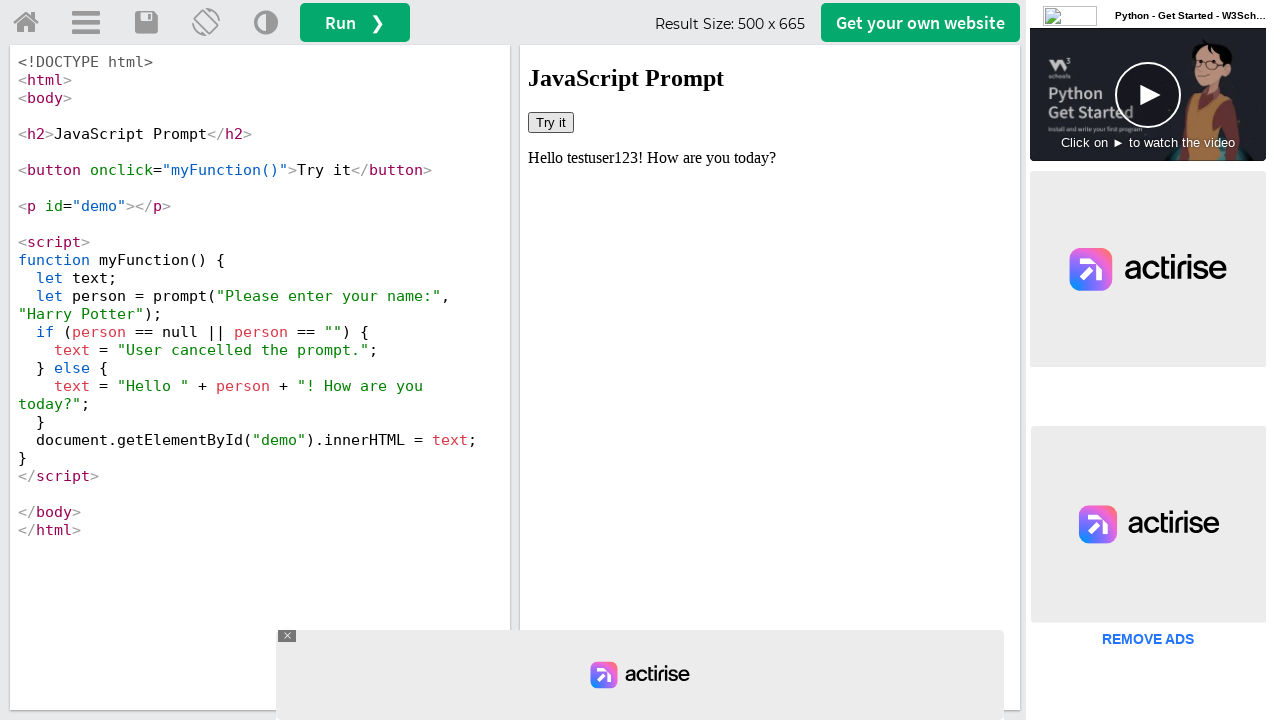

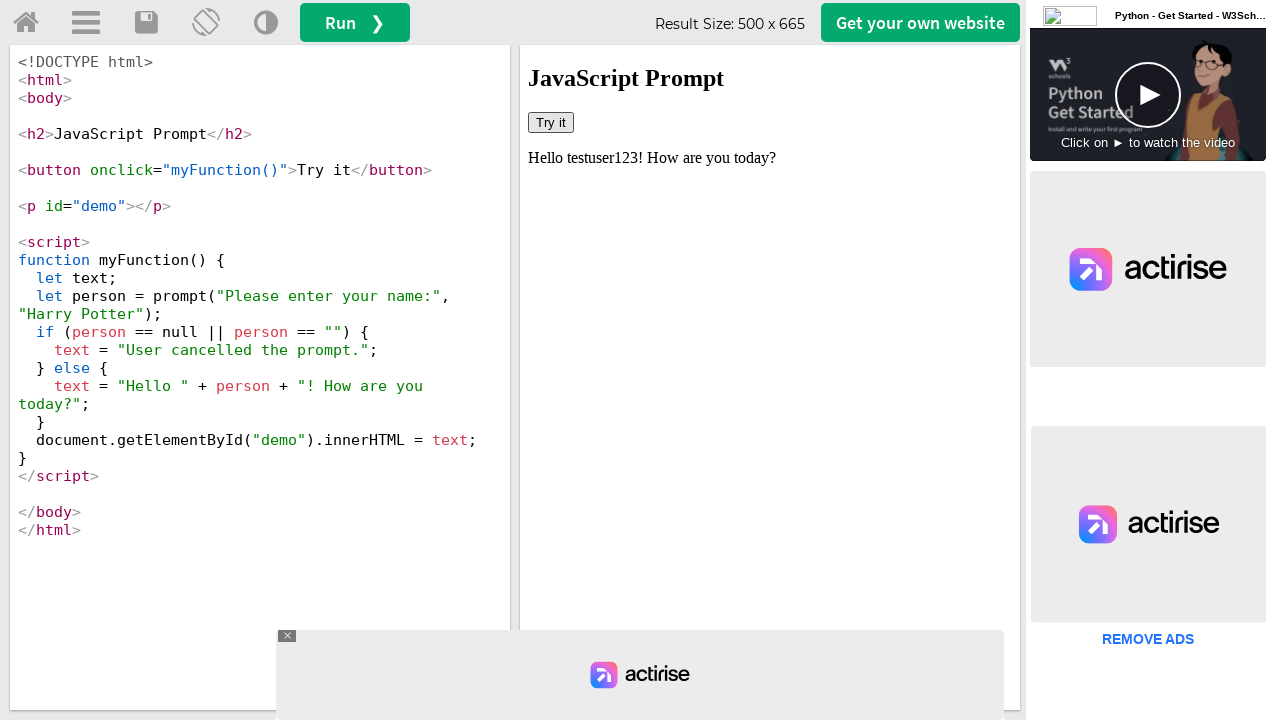